Tests the search/filter functionality on a product offers page by entering "Chocolate" in the search field and verifying that all displayed results contain "Chocolate" in their name.

Starting URL: https://rahulshettyacademy.com/seleniumPractise/#/offers

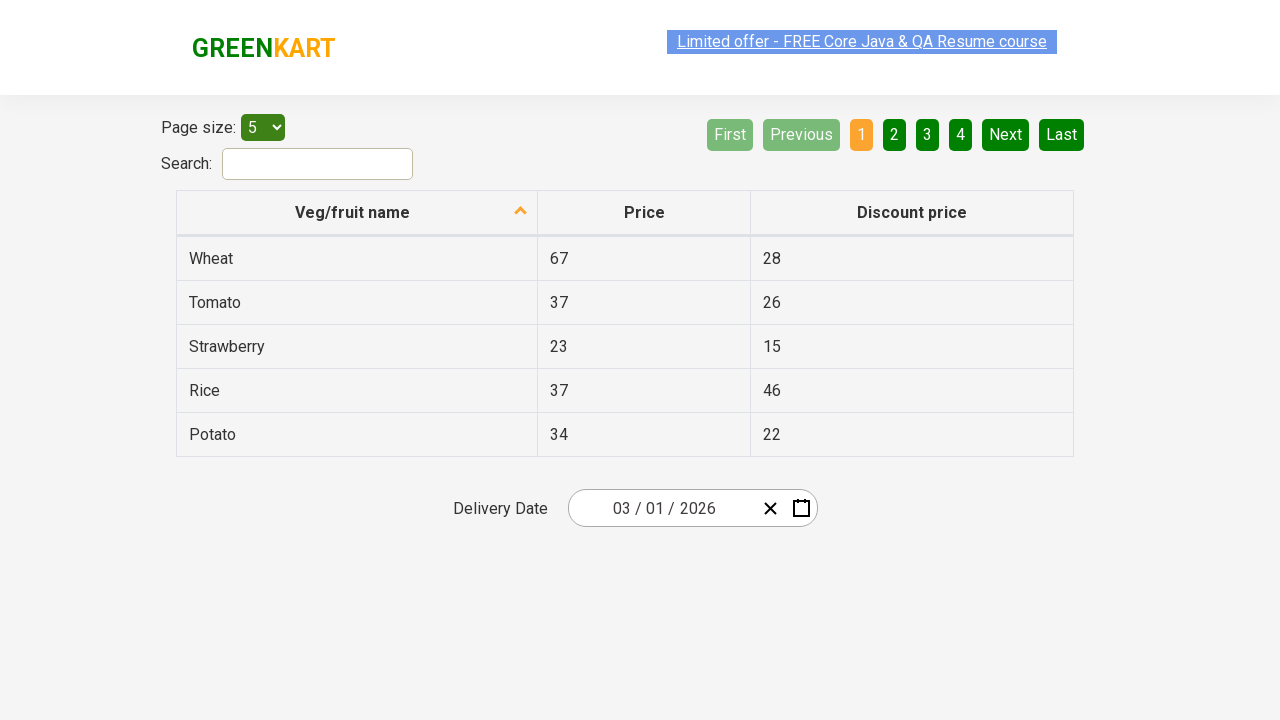

Filled search field with 'Chocolate' on #search-field
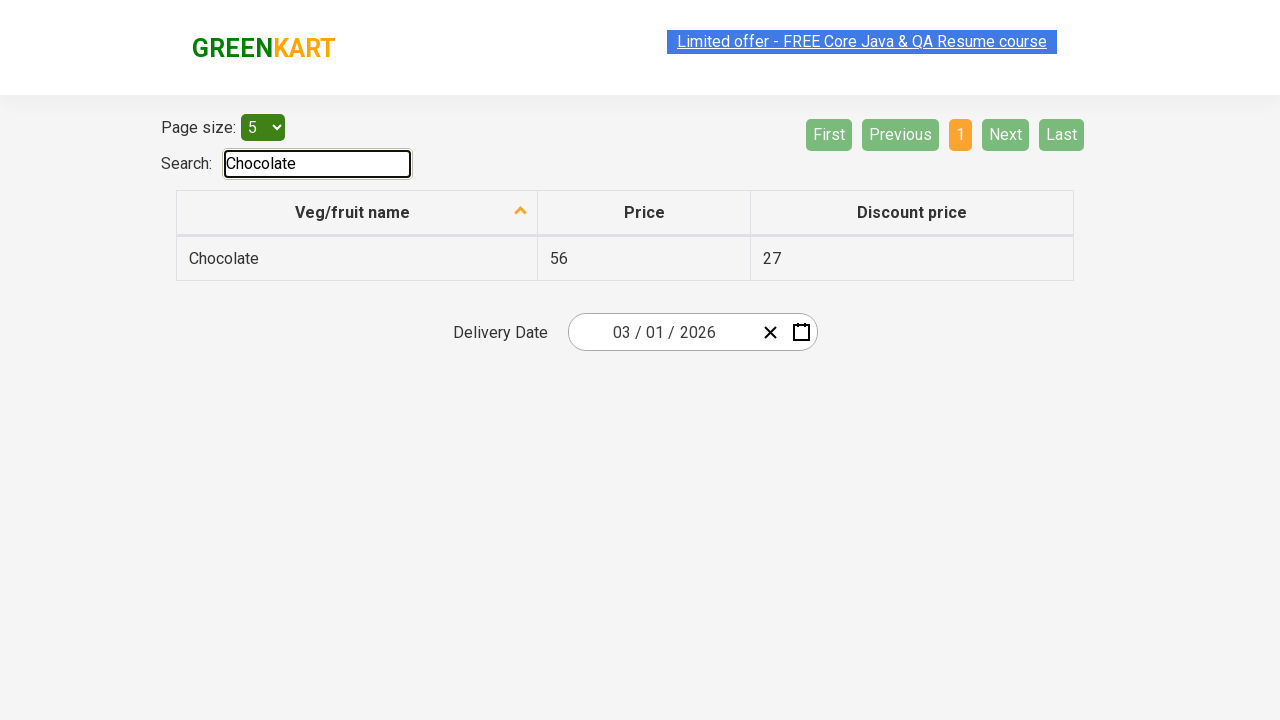

Waited 500ms for filtering to apply
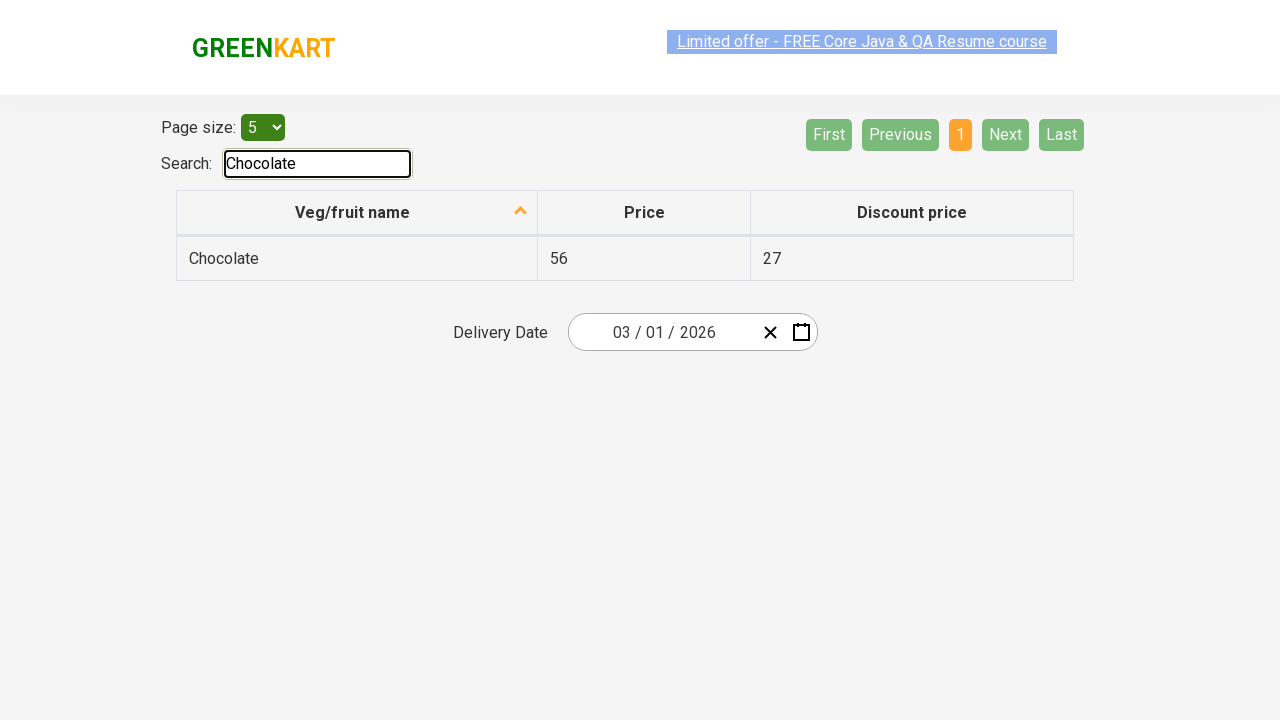

Table rows loaded and visible
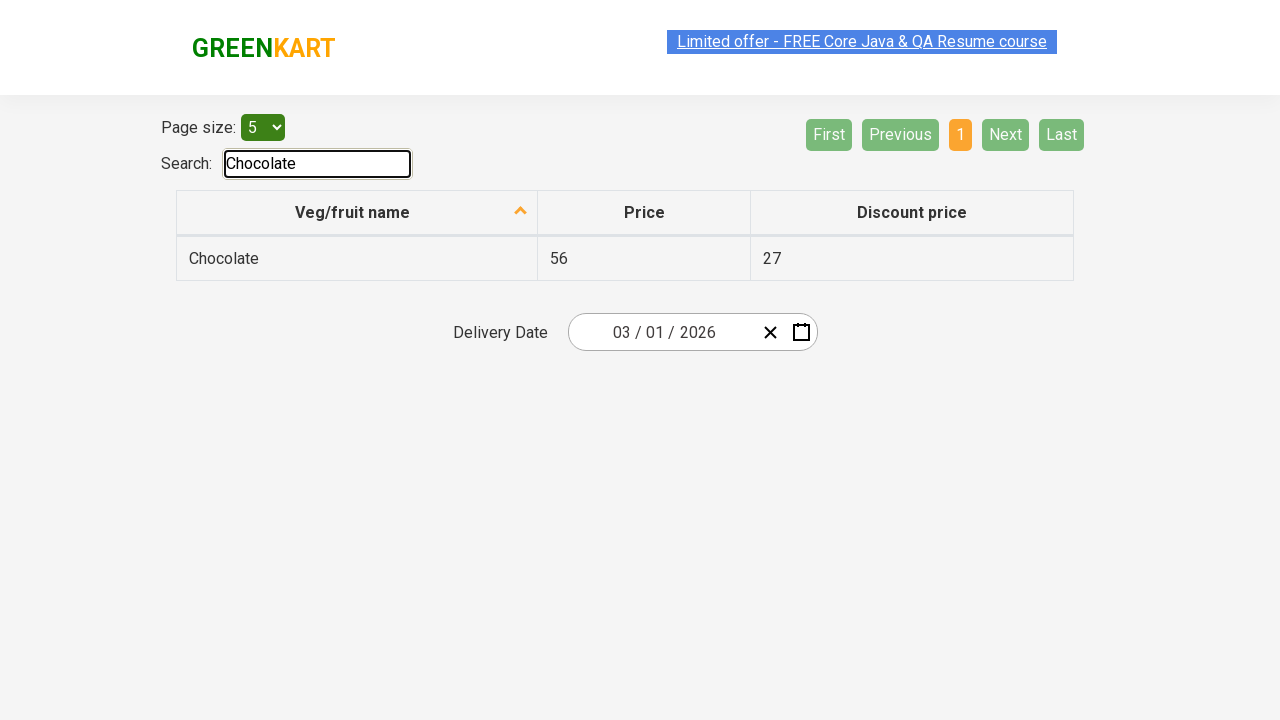

Retrieved all product name cells from filtered results
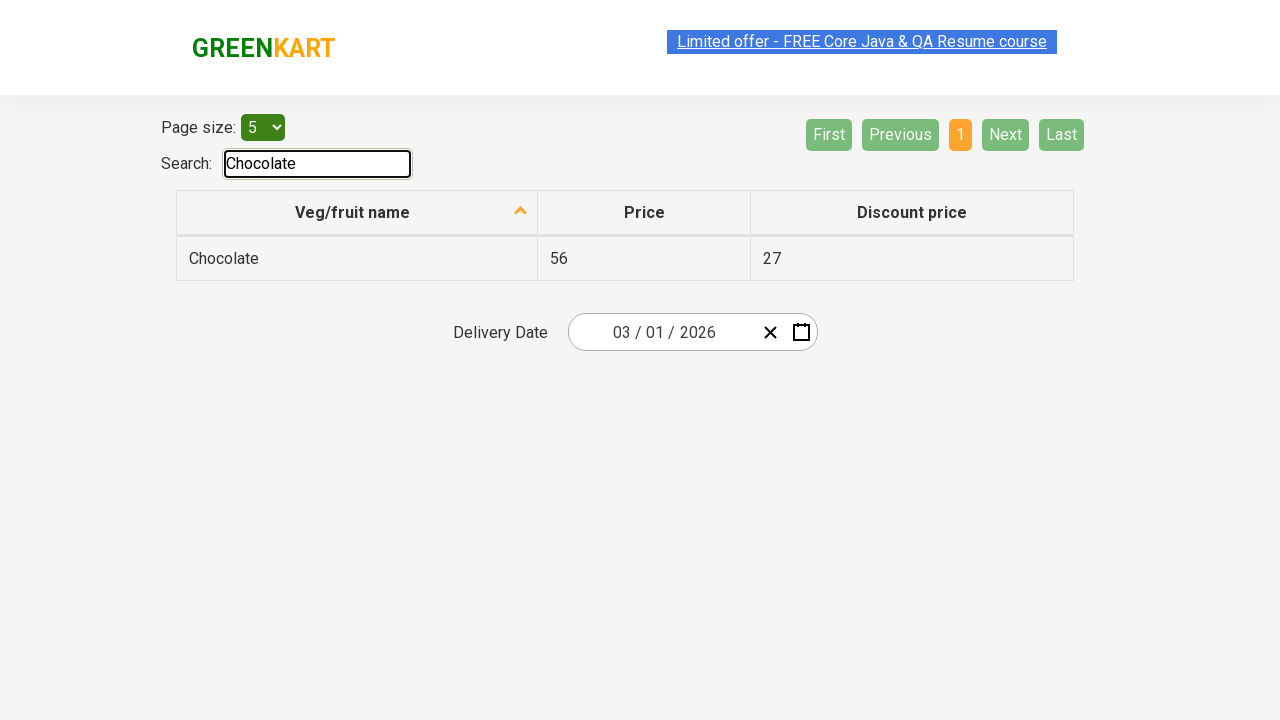

Verified product contains 'Chocolate': Chocolate
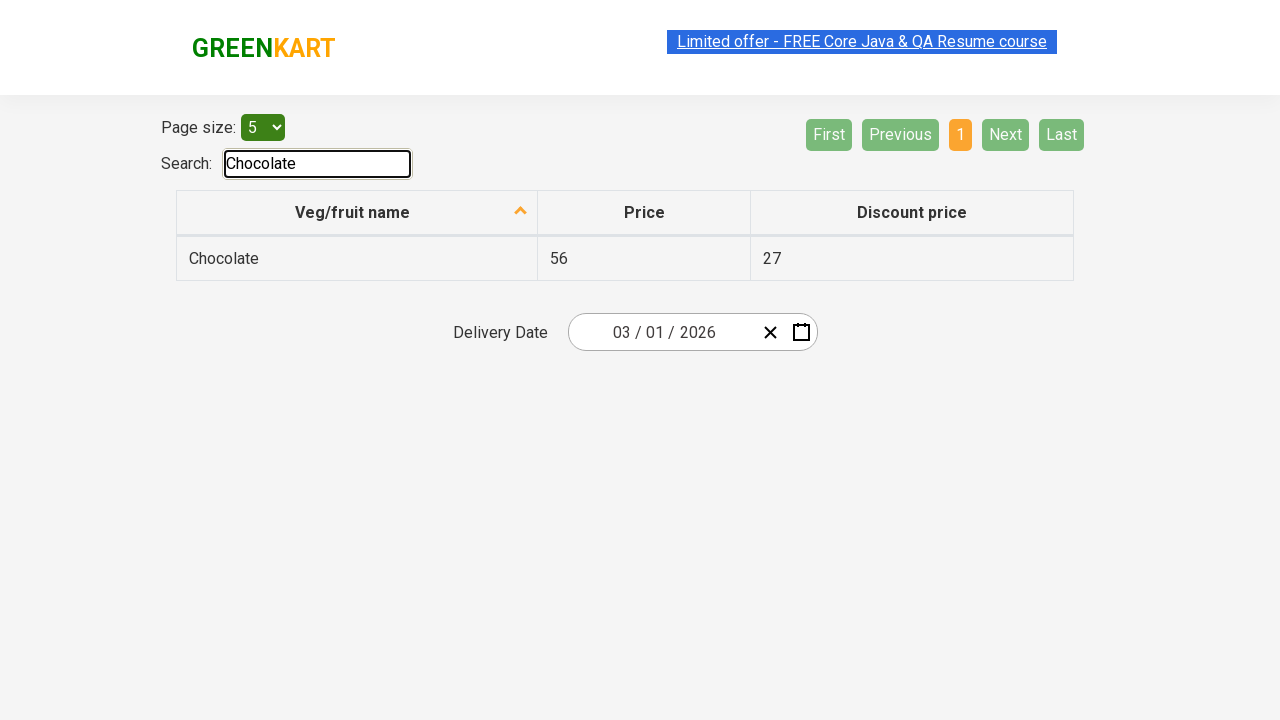

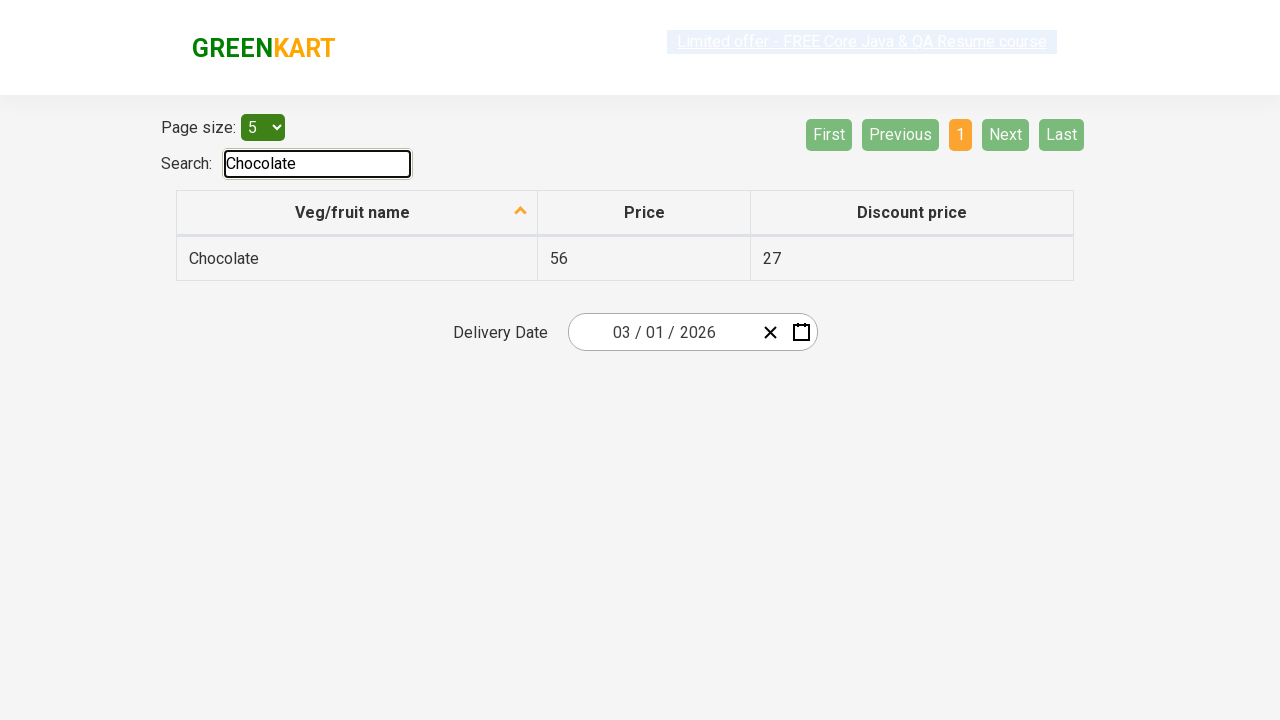